Tests basic browser navigation actions including maximizing window, navigating to different URLs, and using back/refresh functionality

Starting URL: https://rahulshettyacademy.com/

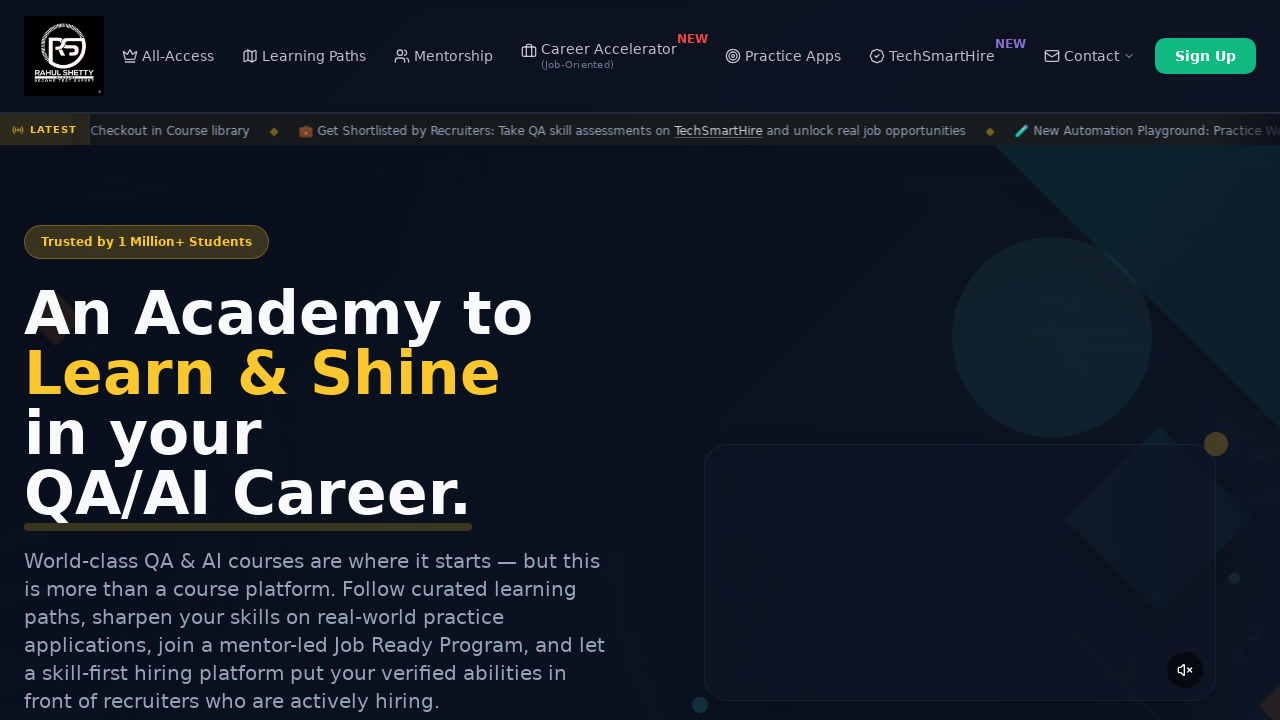

Retrieved and printed page title
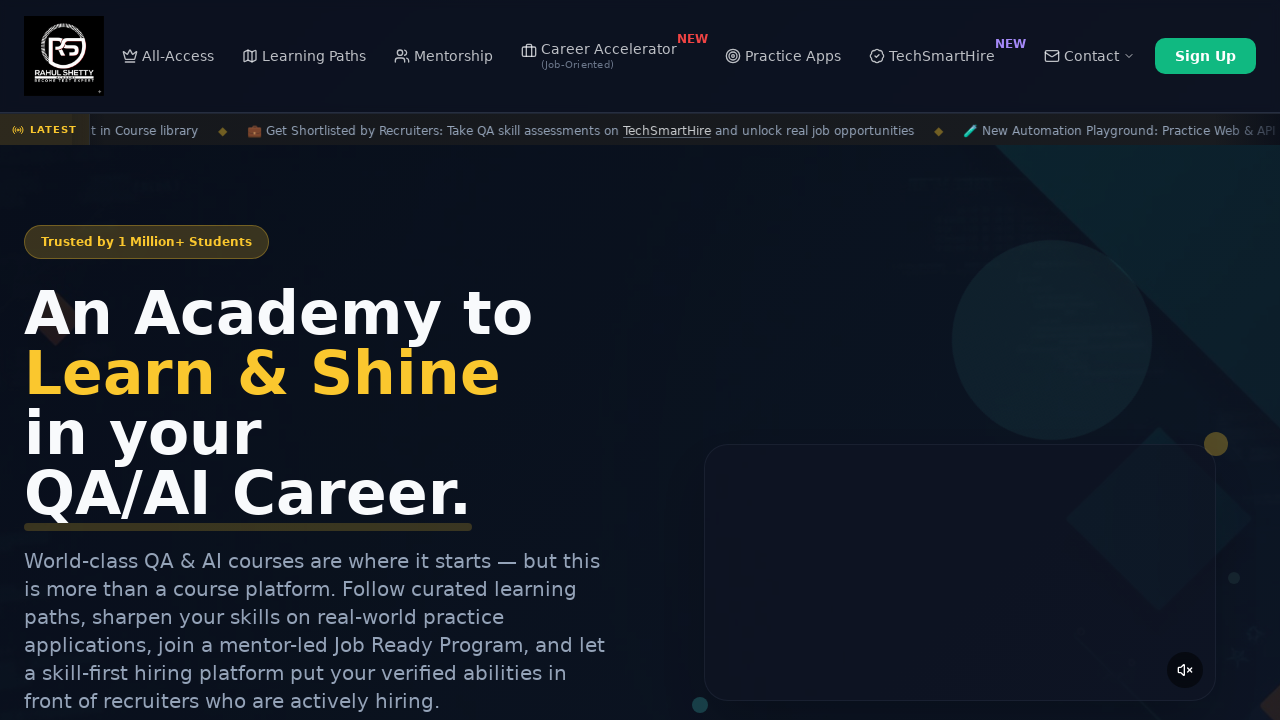

Retrieved and printed current page URL
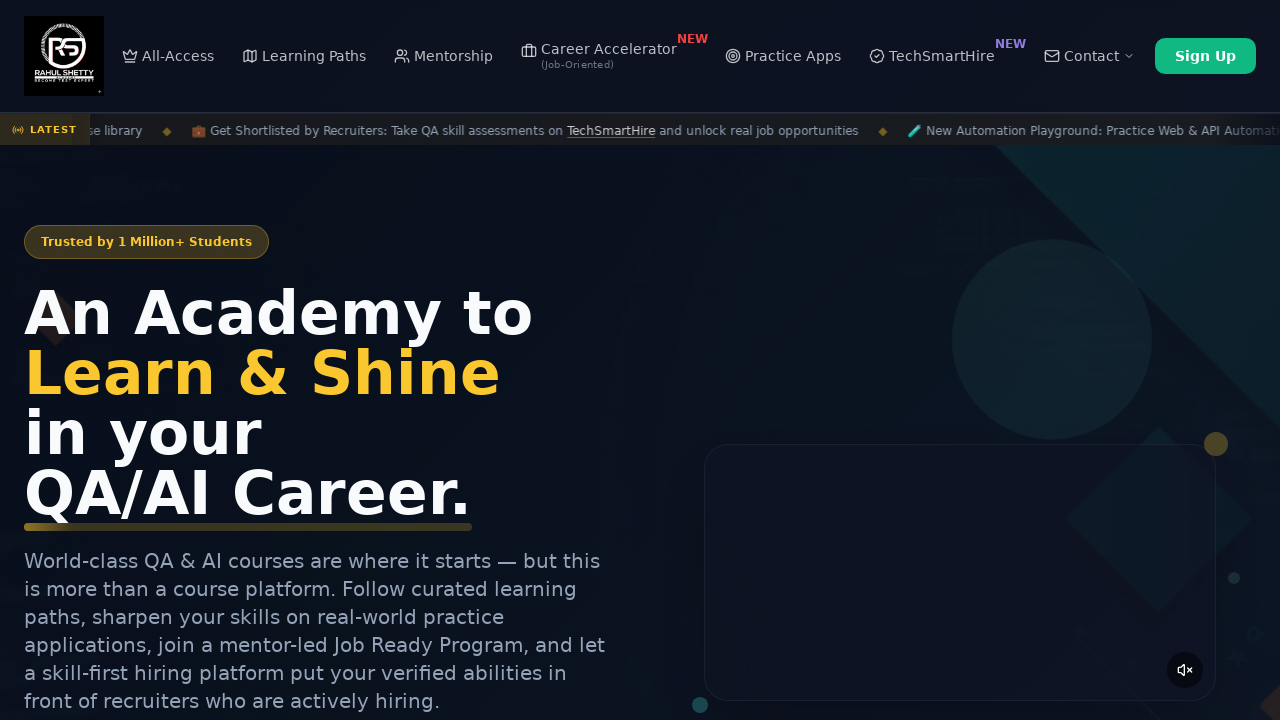

Navigated to AutomationPractice page
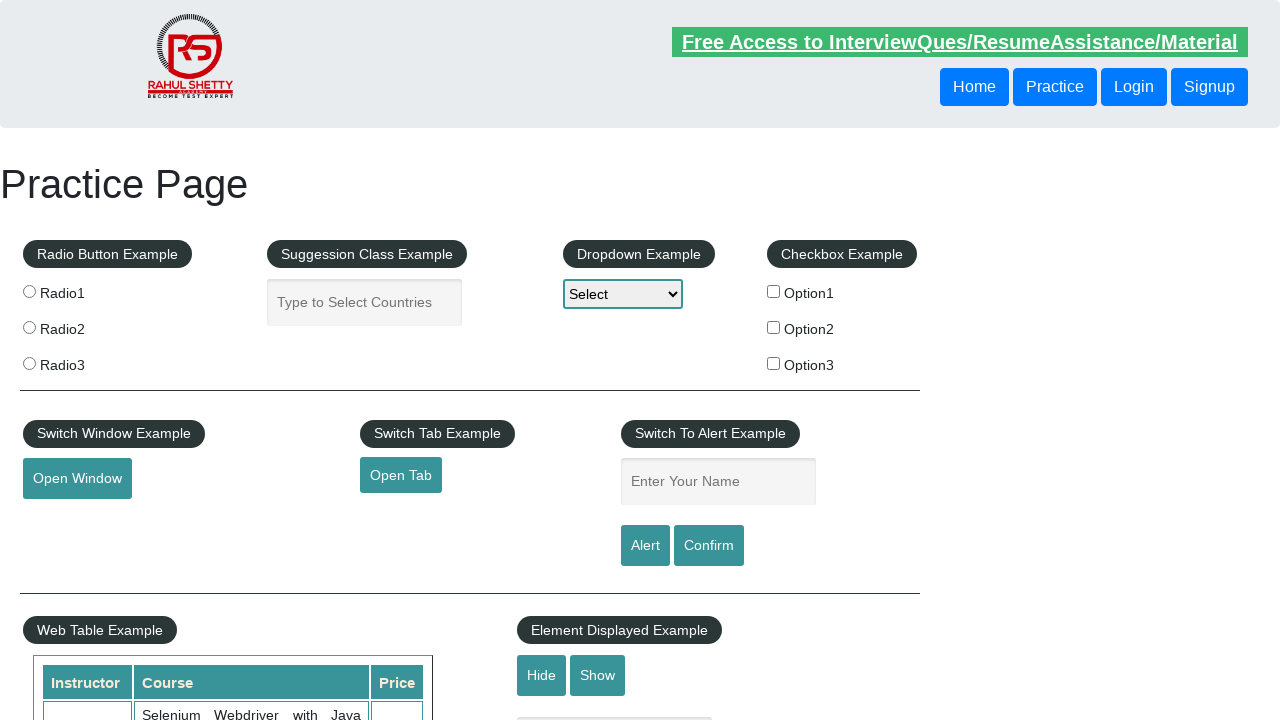

Navigated back to previous page
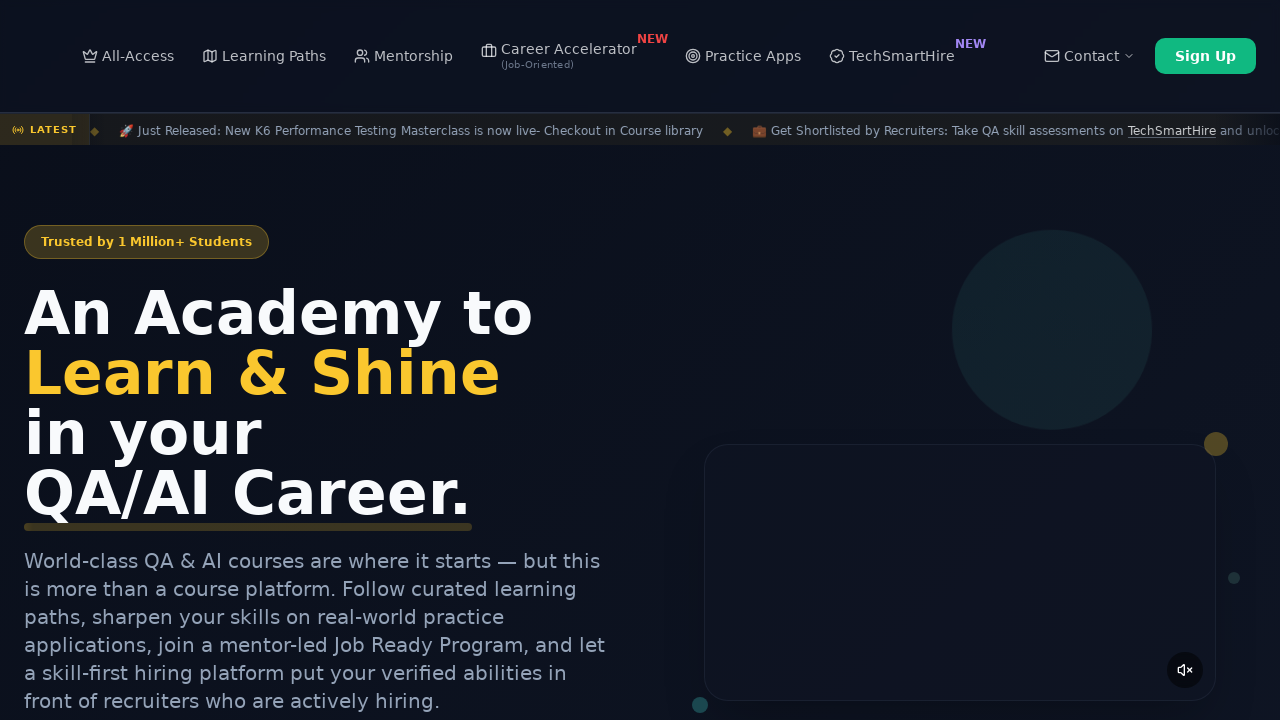

Refreshed the current page
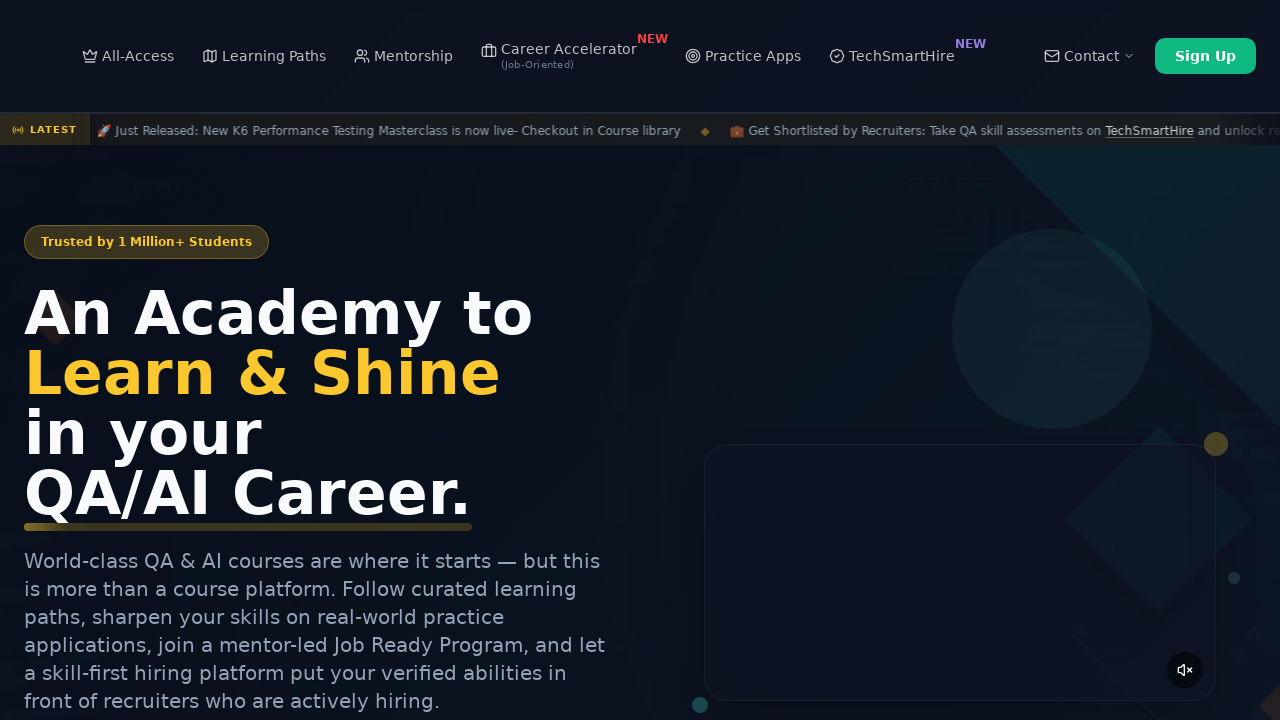

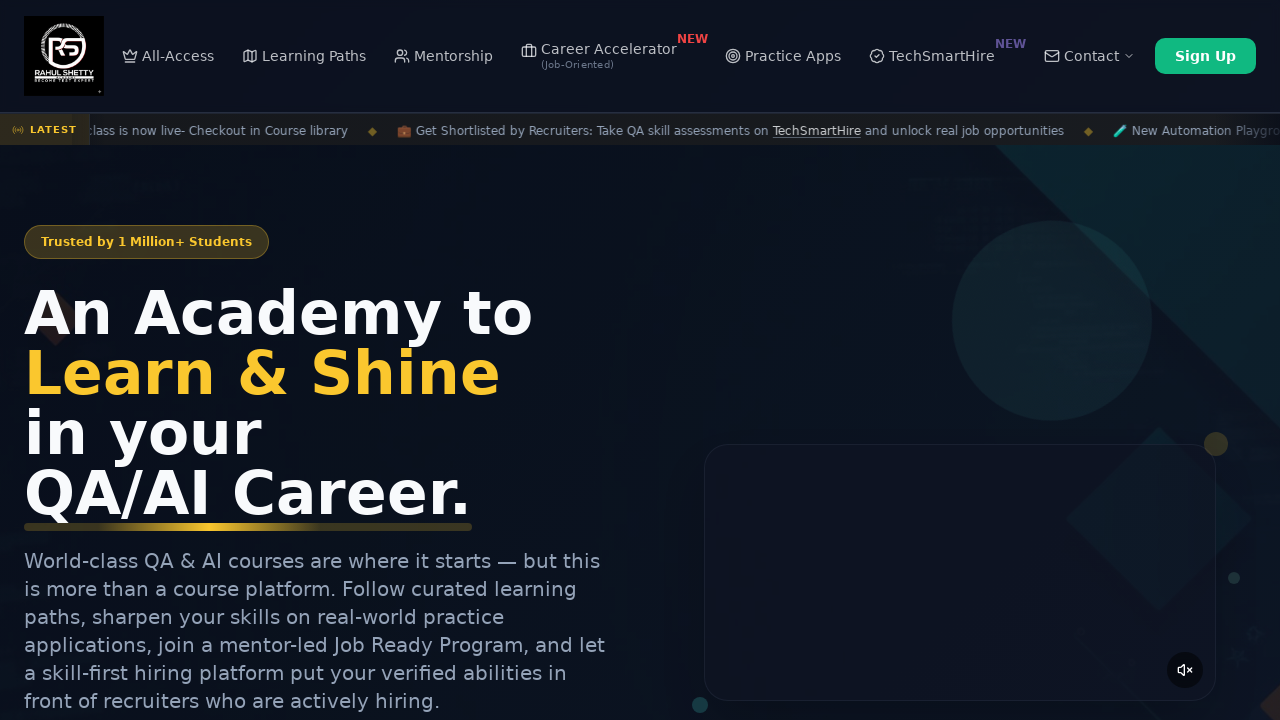